Tests the "Try for Free" trial signup form by clicking the link and filling in first and last name fields

Starting URL: https://login.salesforce.com/?locale=in

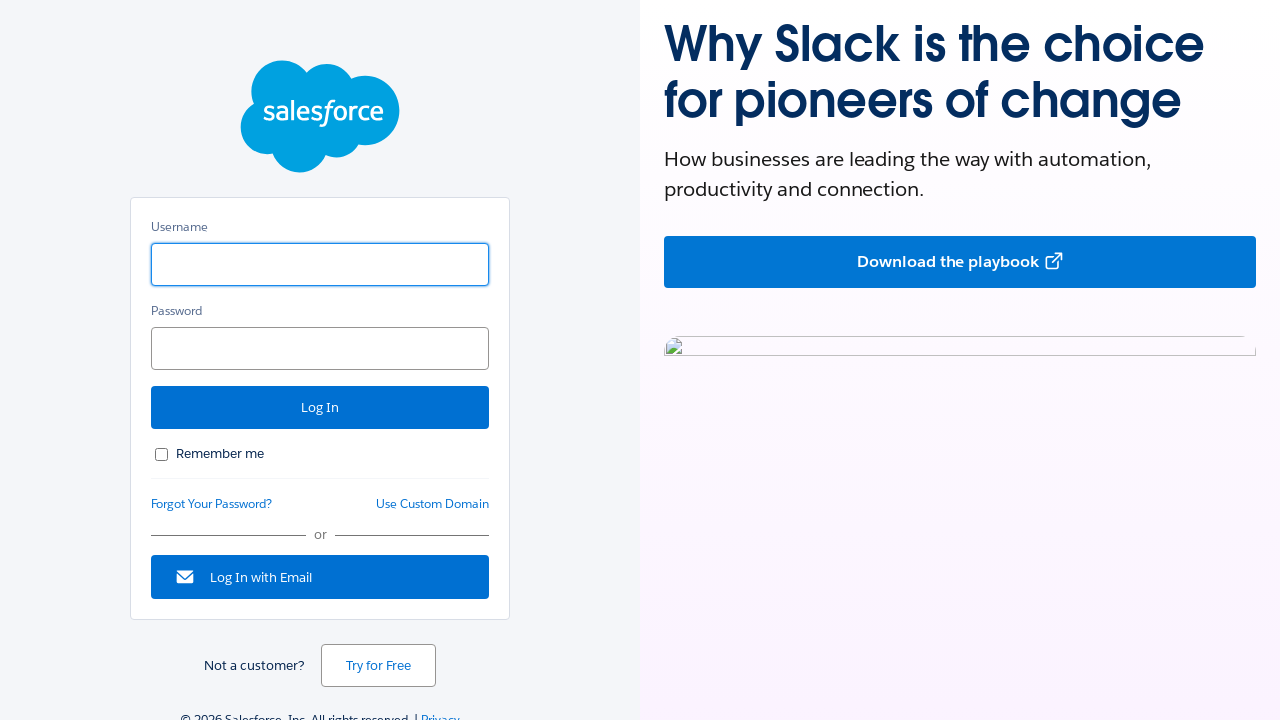

Clicked 'Try for Free' link at (378, 666) on text=Try
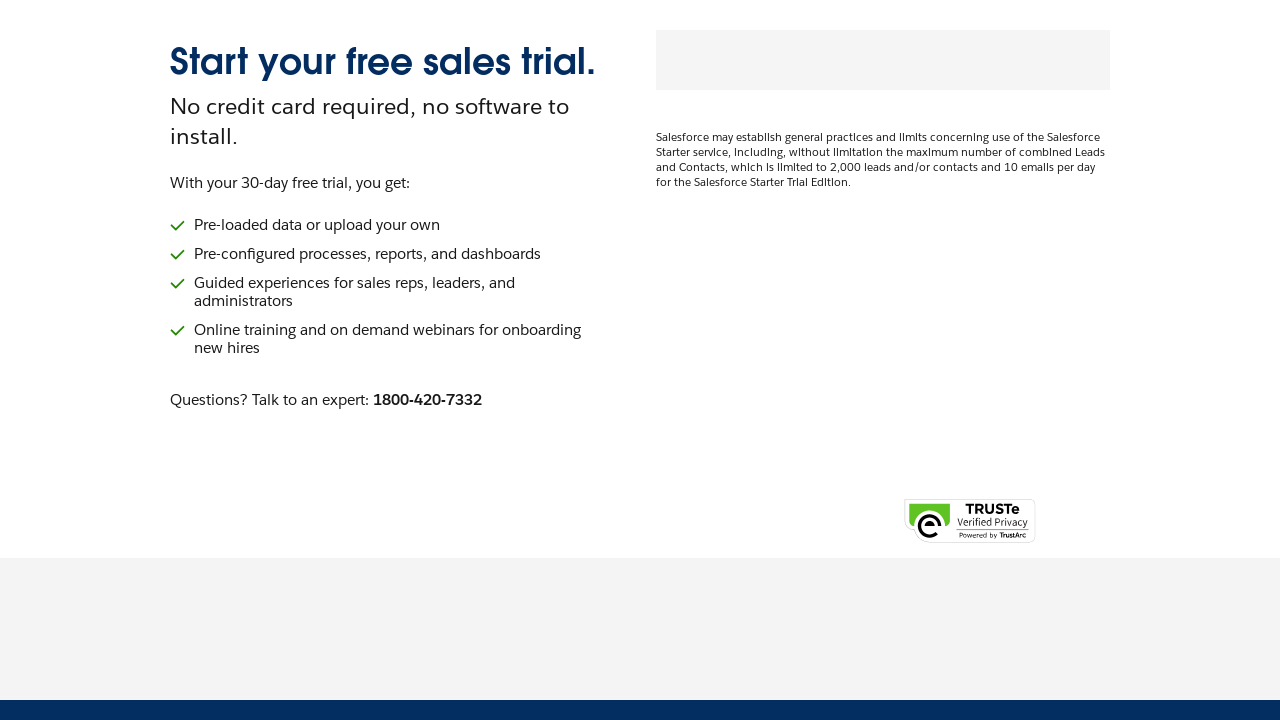

Filled first name field with 'John' on //input[@name='UserFirstName']
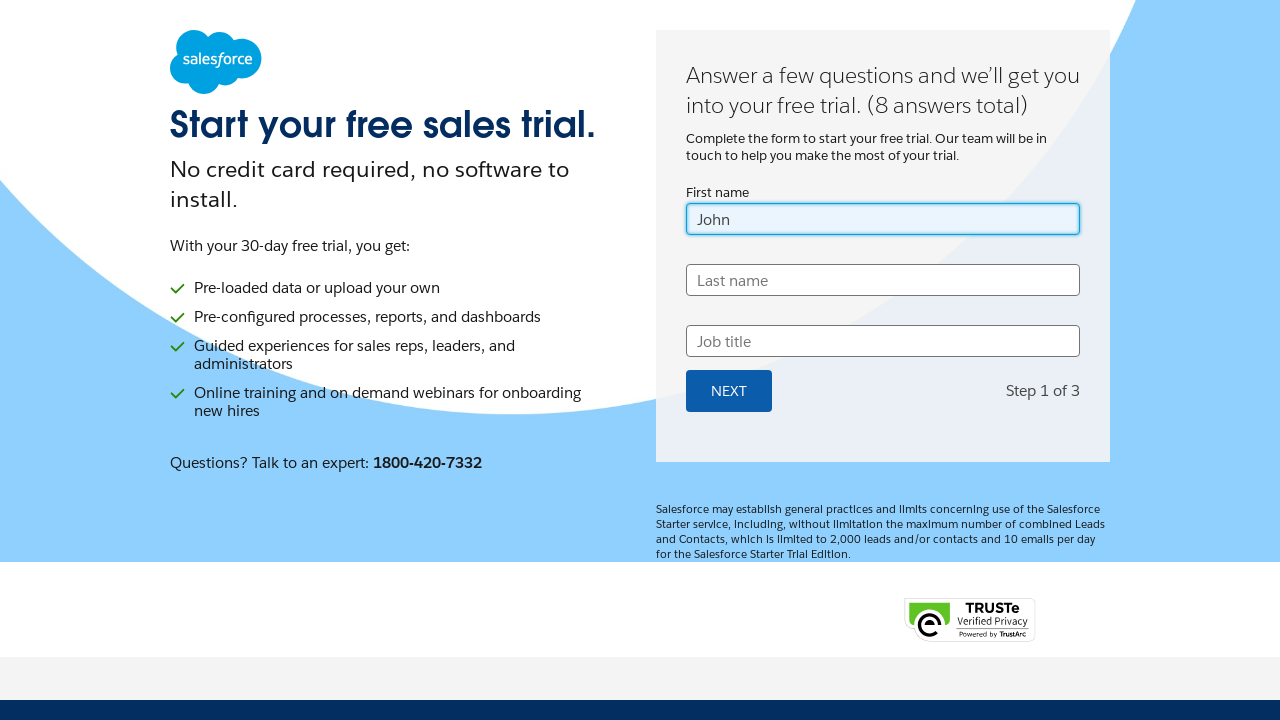

Verified promotional point 'Pre-loaded data or upload your own' is displayed
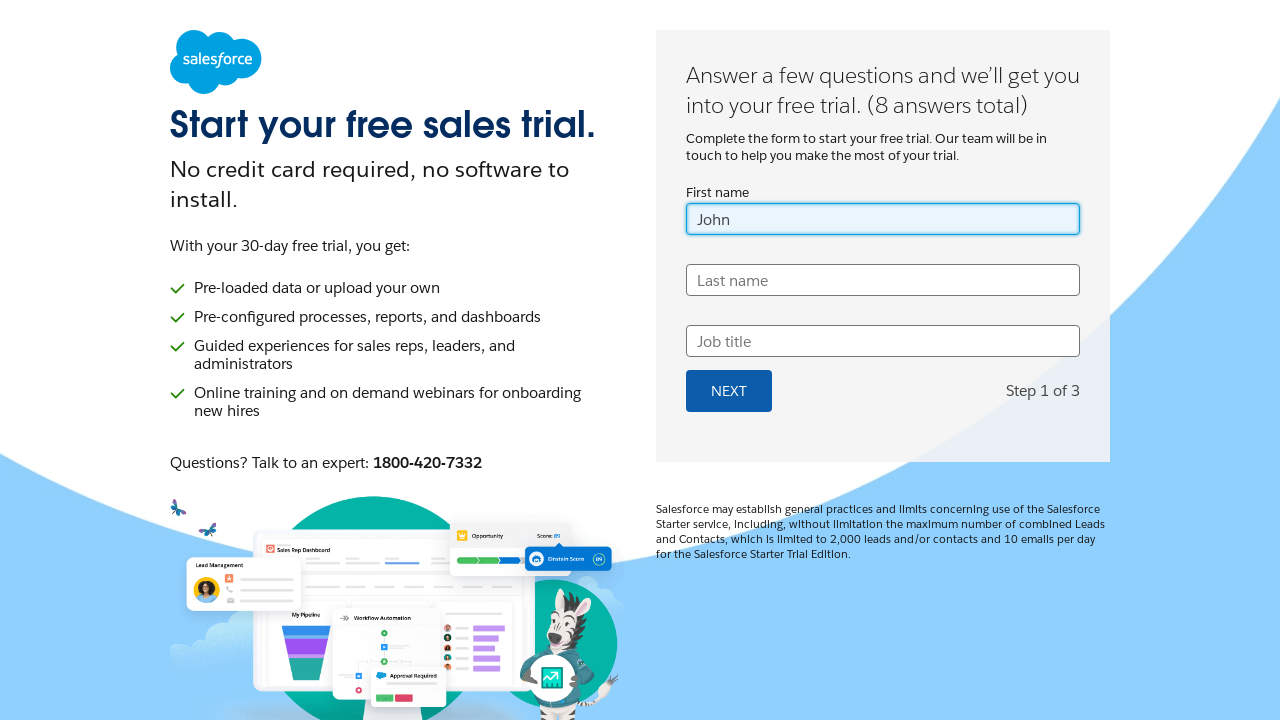

Filled last name field with 'Smith' on //input[contains(@id,'UserLastName')]
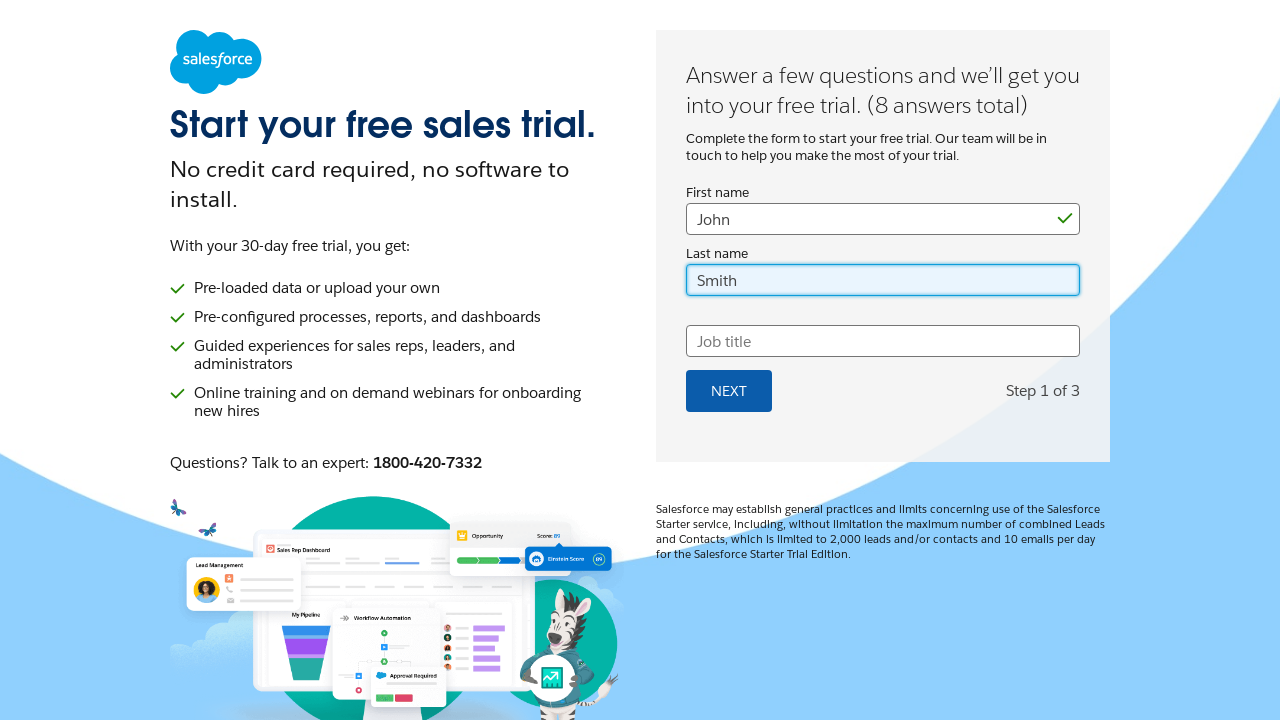

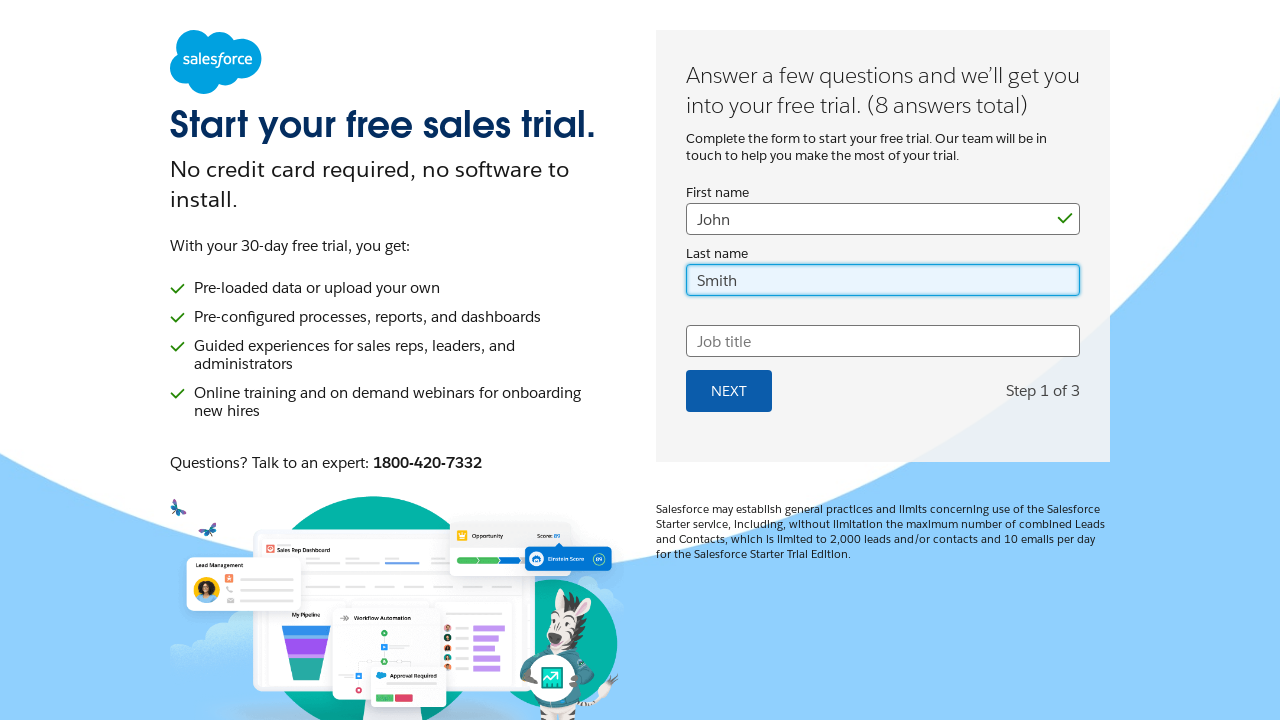